Tests scrolling functionality on a table, scrolls to table view, scrolls within the table, and verifies that the sum of individual prices matches the displayed total

Starting URL: https://rahulshettyacademy.com/AutomationPractice/

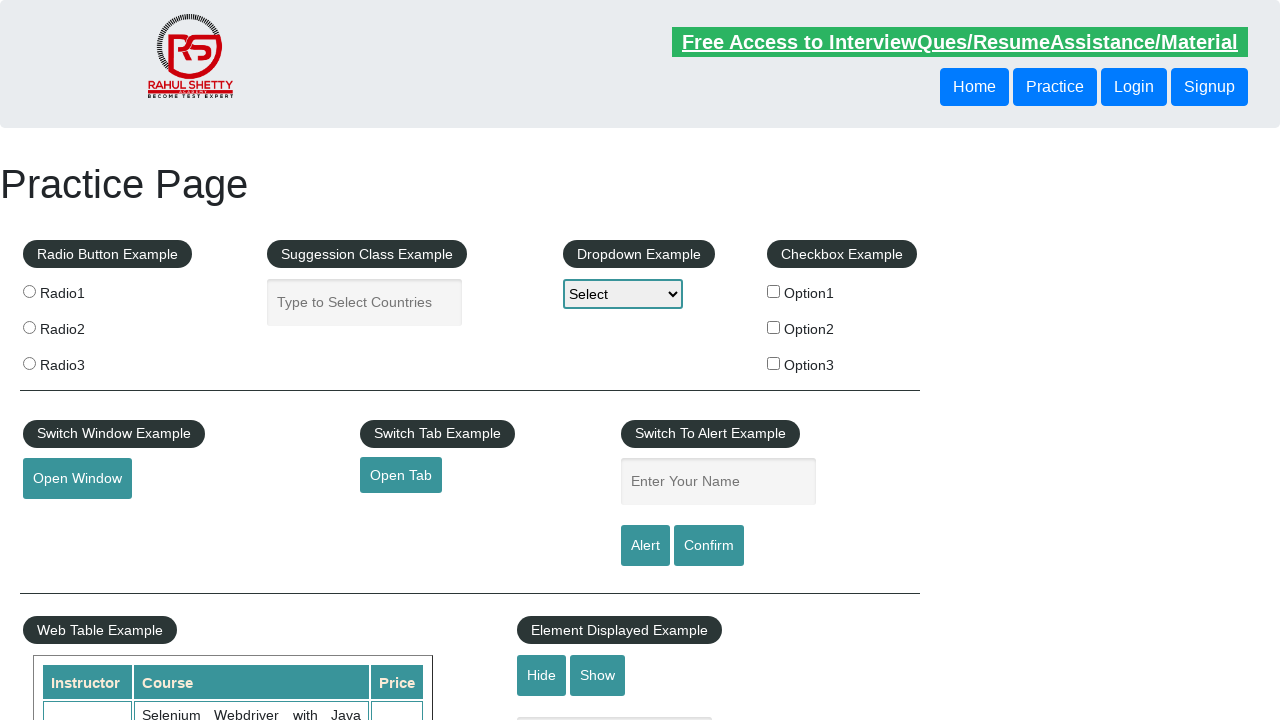

Scrolled down 700px to make table visible
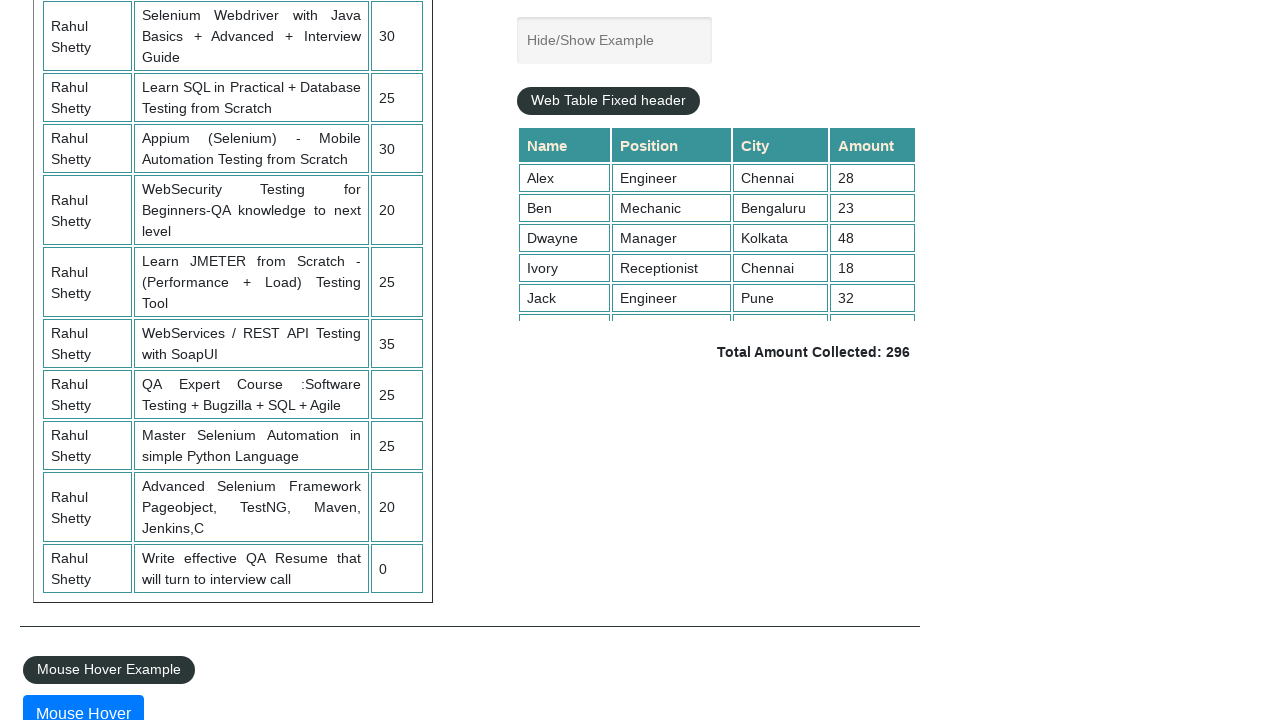

Scrolled within the fixed header table to position 5000
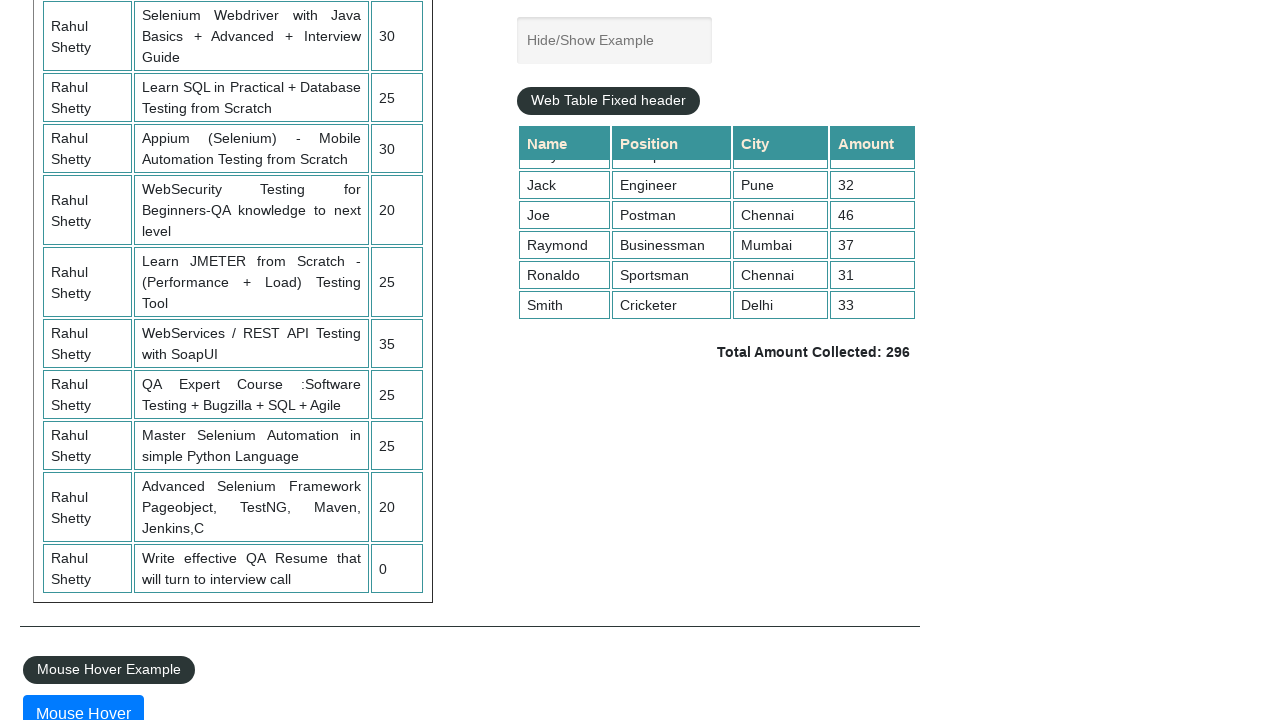

Table fully loaded - price column (4th column) is visible
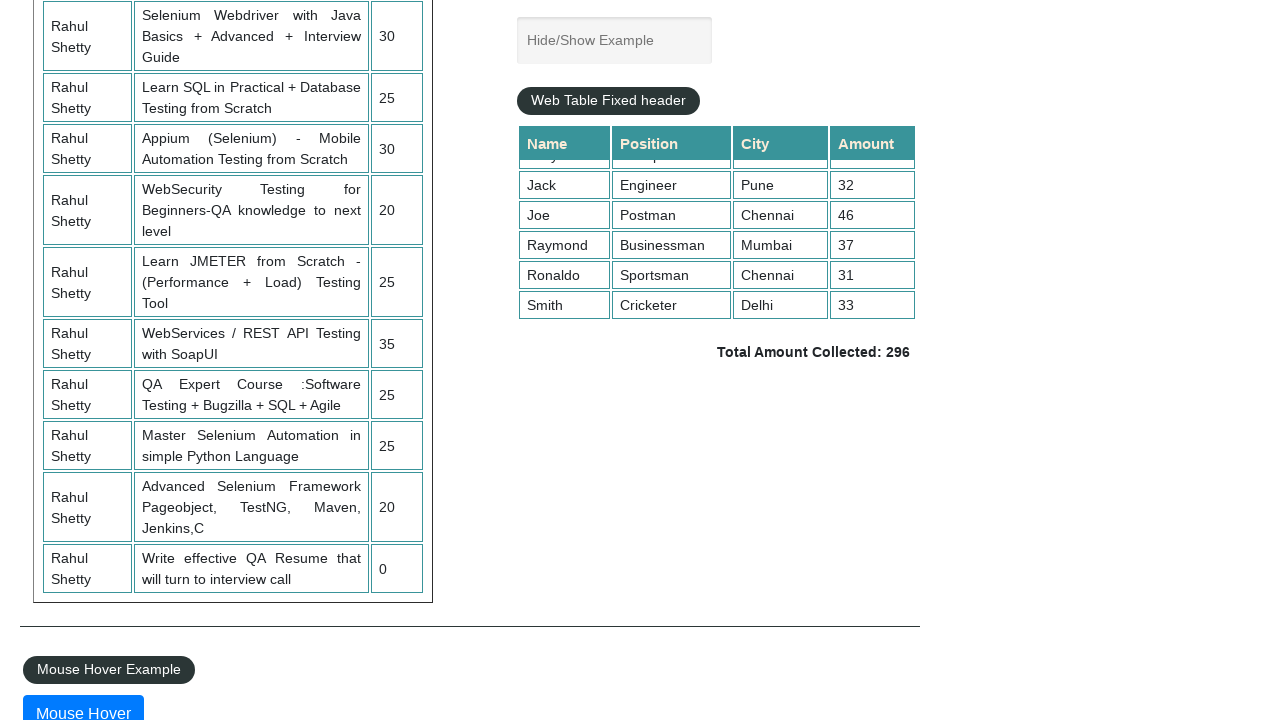

Retrieved all price elements from 4th column - found 9 elements
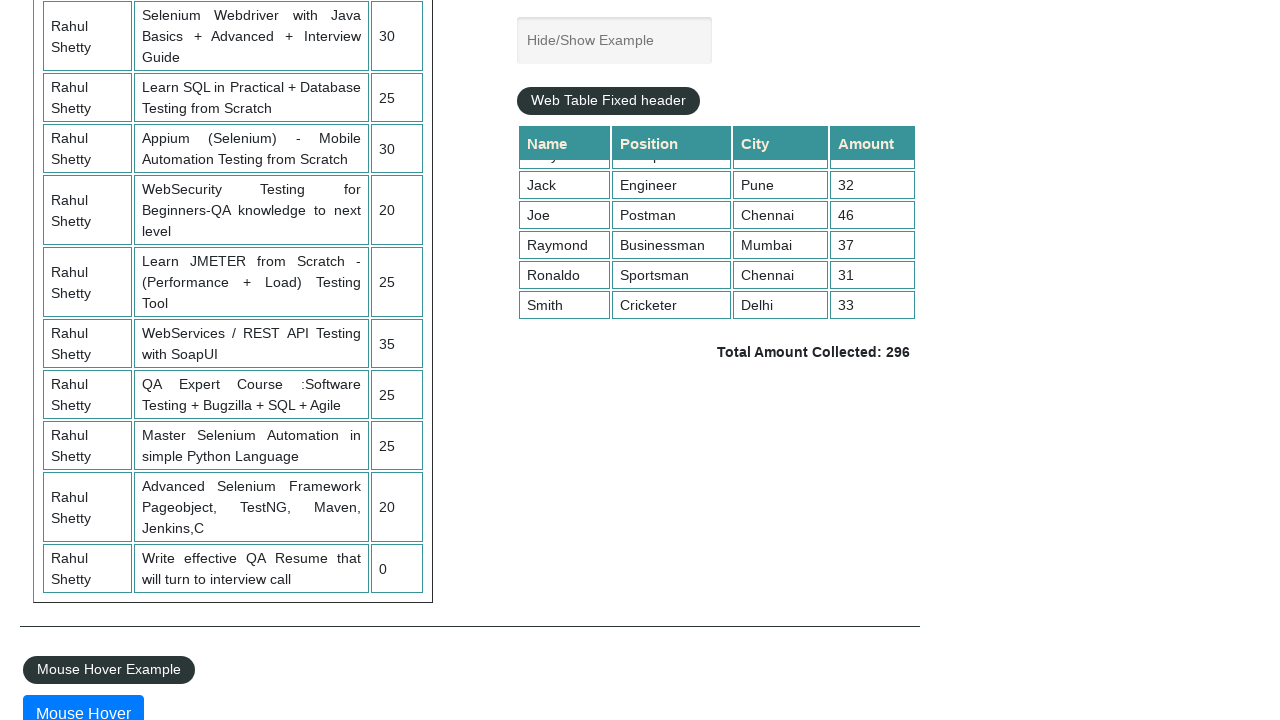

Calculated sum of all individual prices: 296
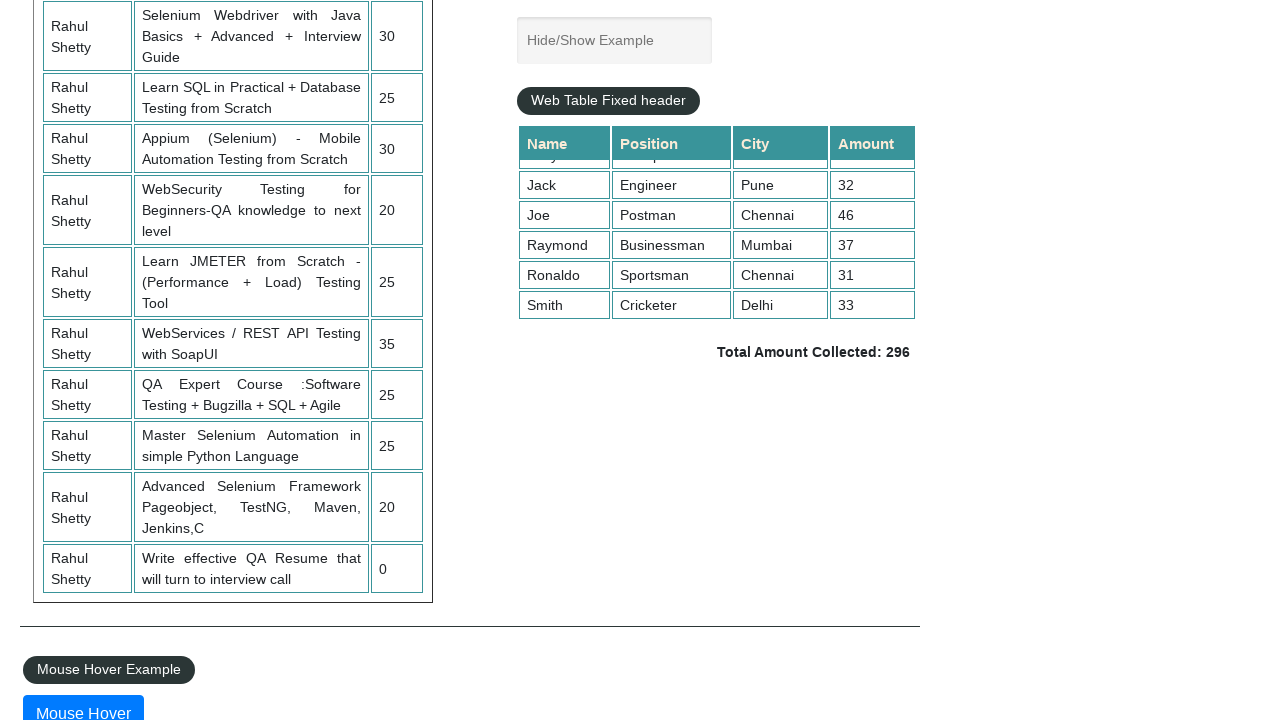

Retrieved displayed total amount text:  Total Amount Collected: 296 
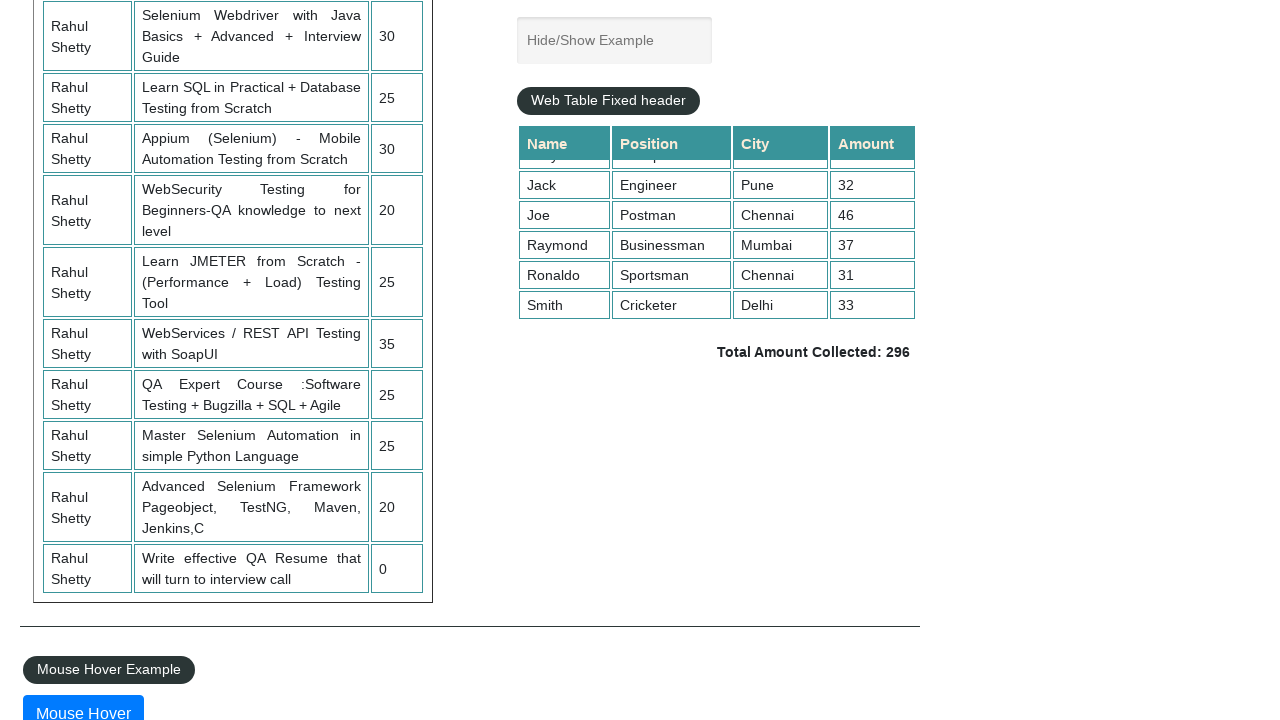

Parsed displayed total: 296
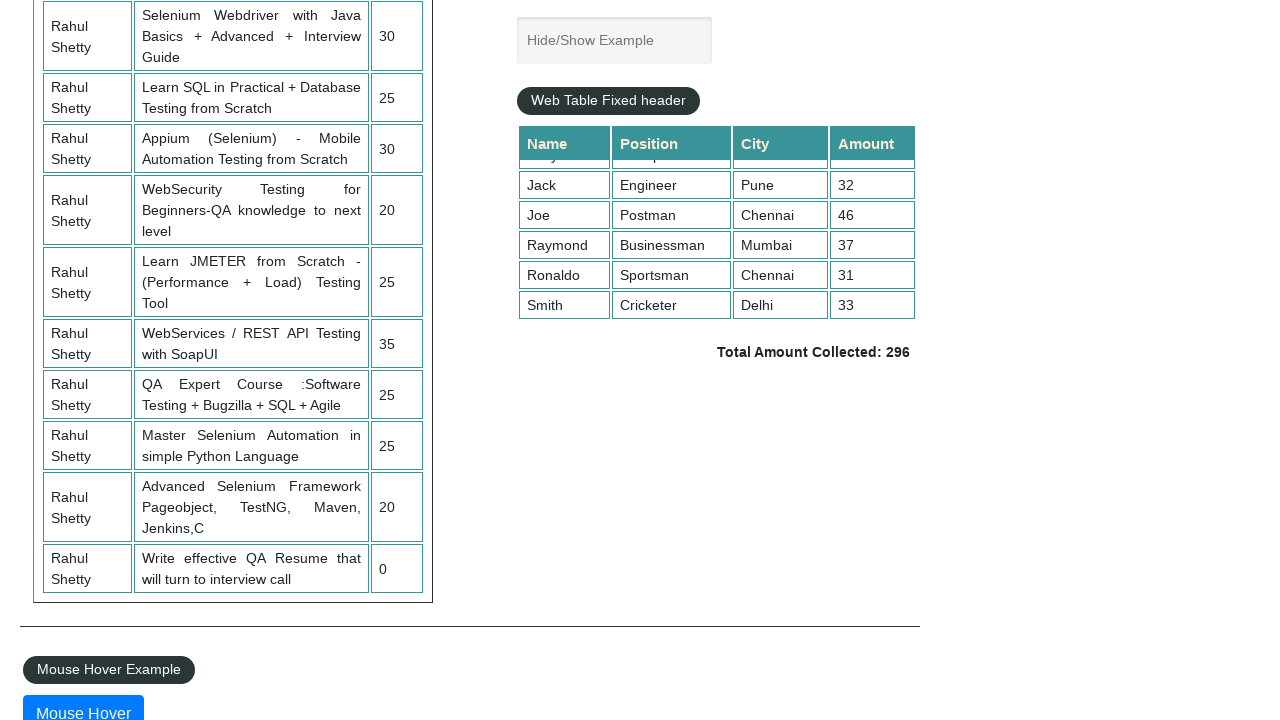

Assertion passed - calculated sum (296) matches displayed total (296)
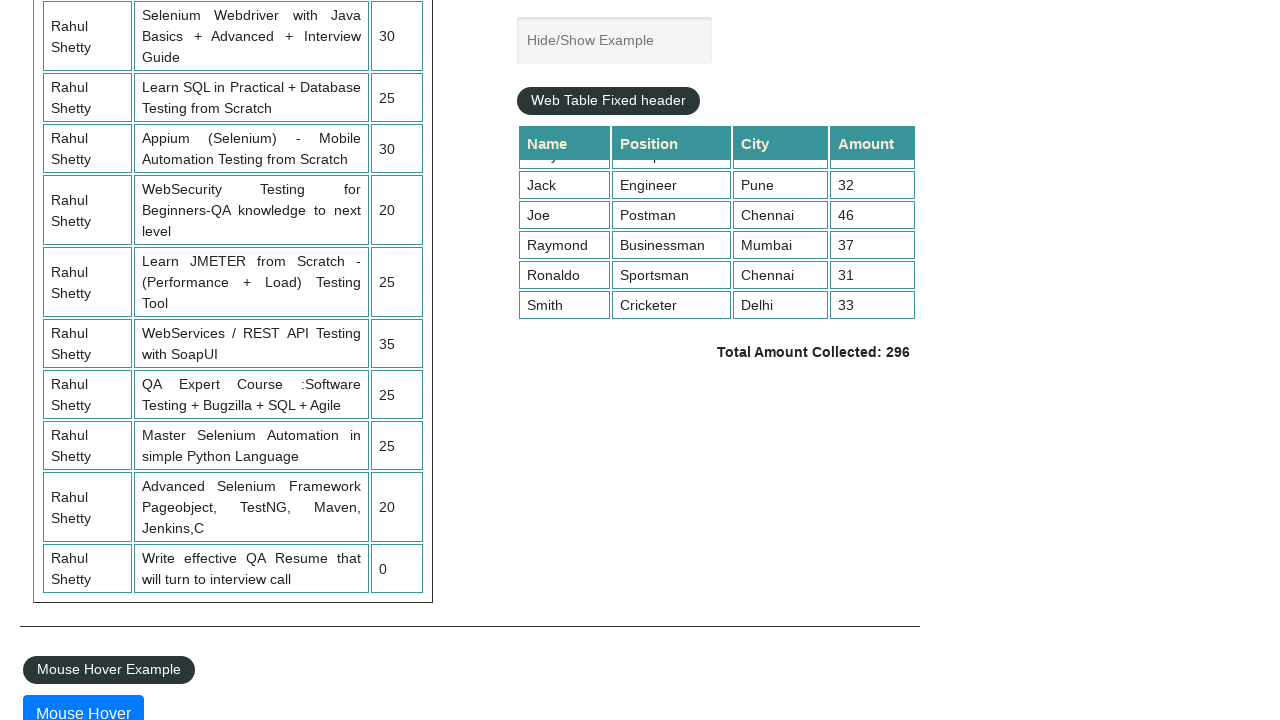

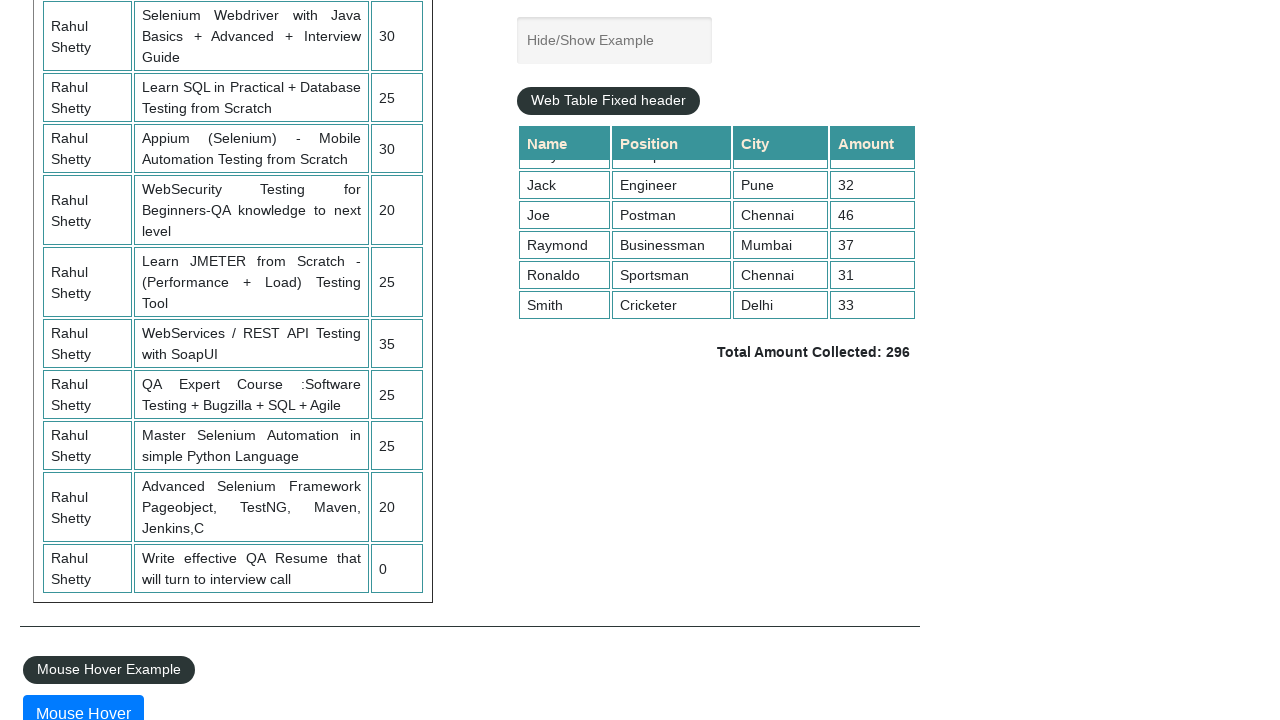